Tests that the complete all checkbox updates state when individual items are completed or cleared

Starting URL: https://demo.playwright.dev/todomvc

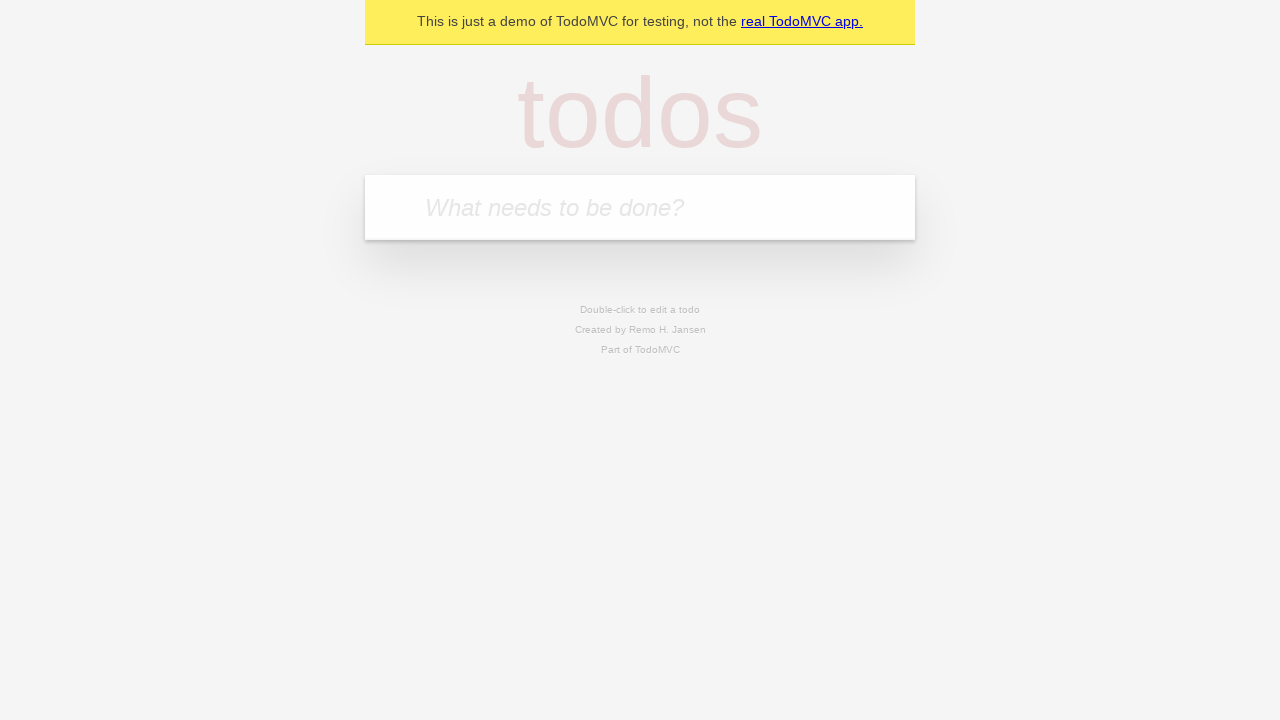

Navigated to TodoMVC demo page
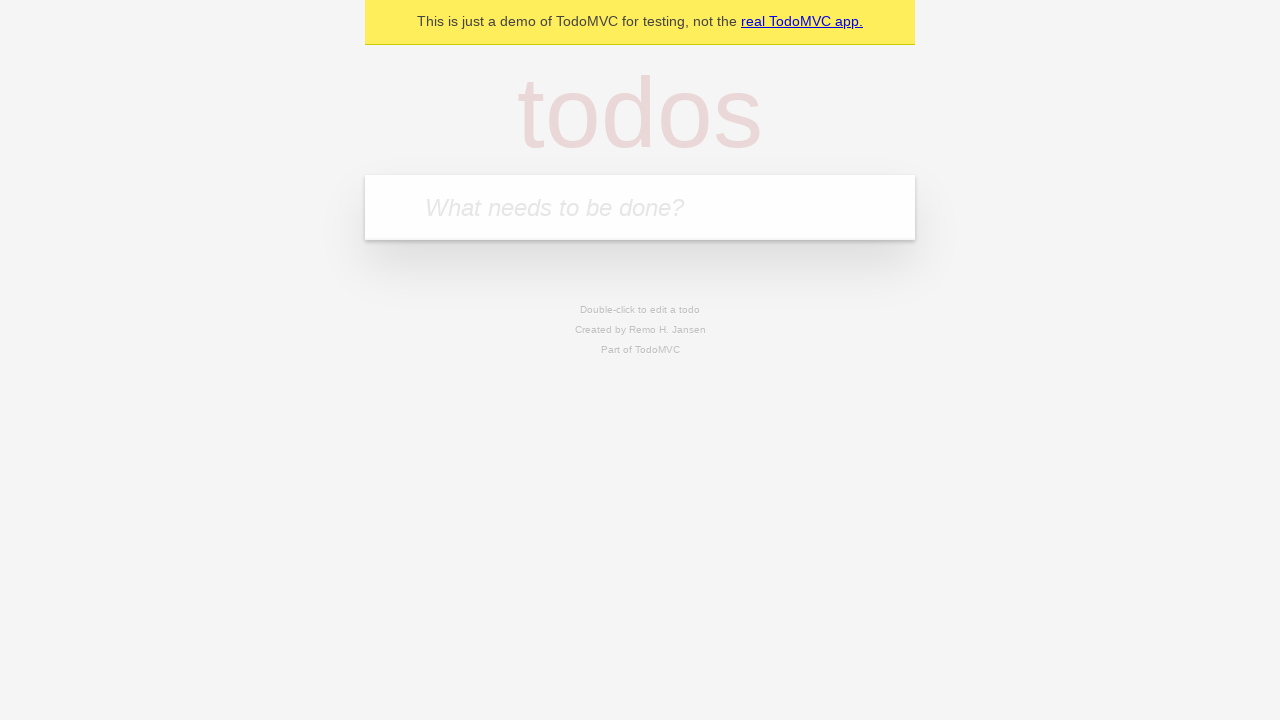

Filled first todo input with 'buy some cheese' on internal:attr=[placeholder="What needs to be done?"i]
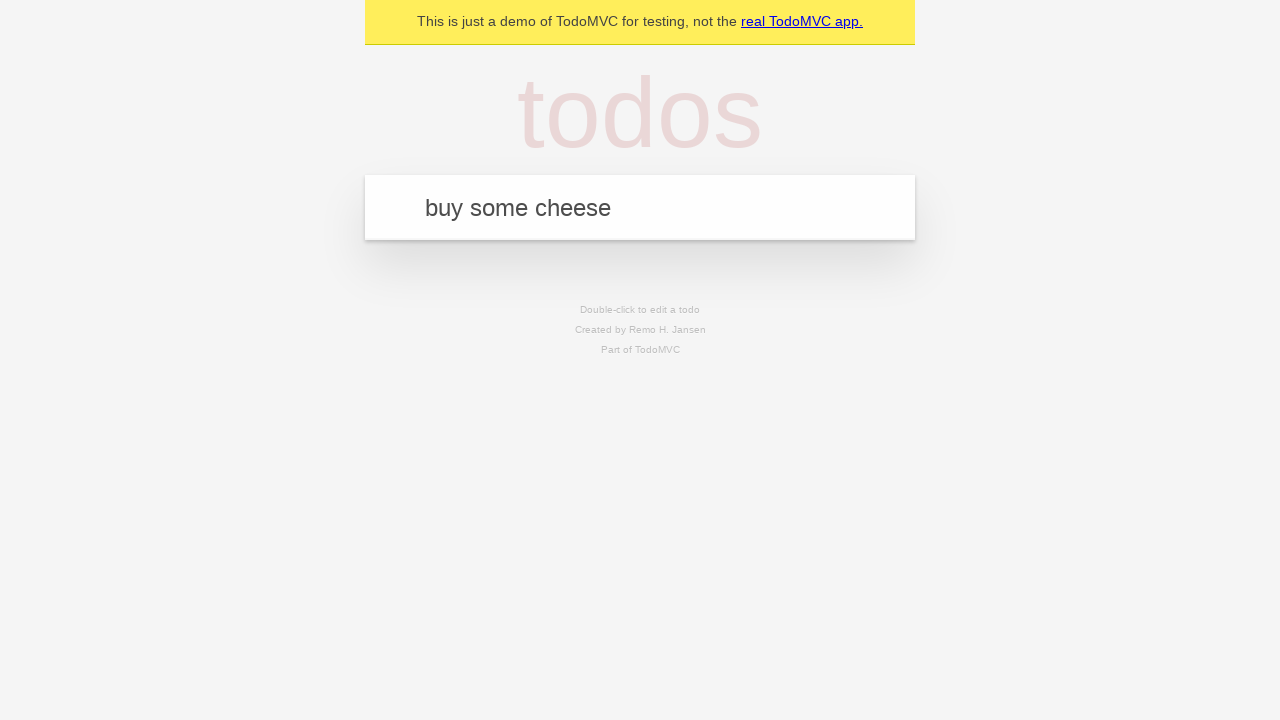

Pressed Enter to add first todo on internal:attr=[placeholder="What needs to be done?"i]
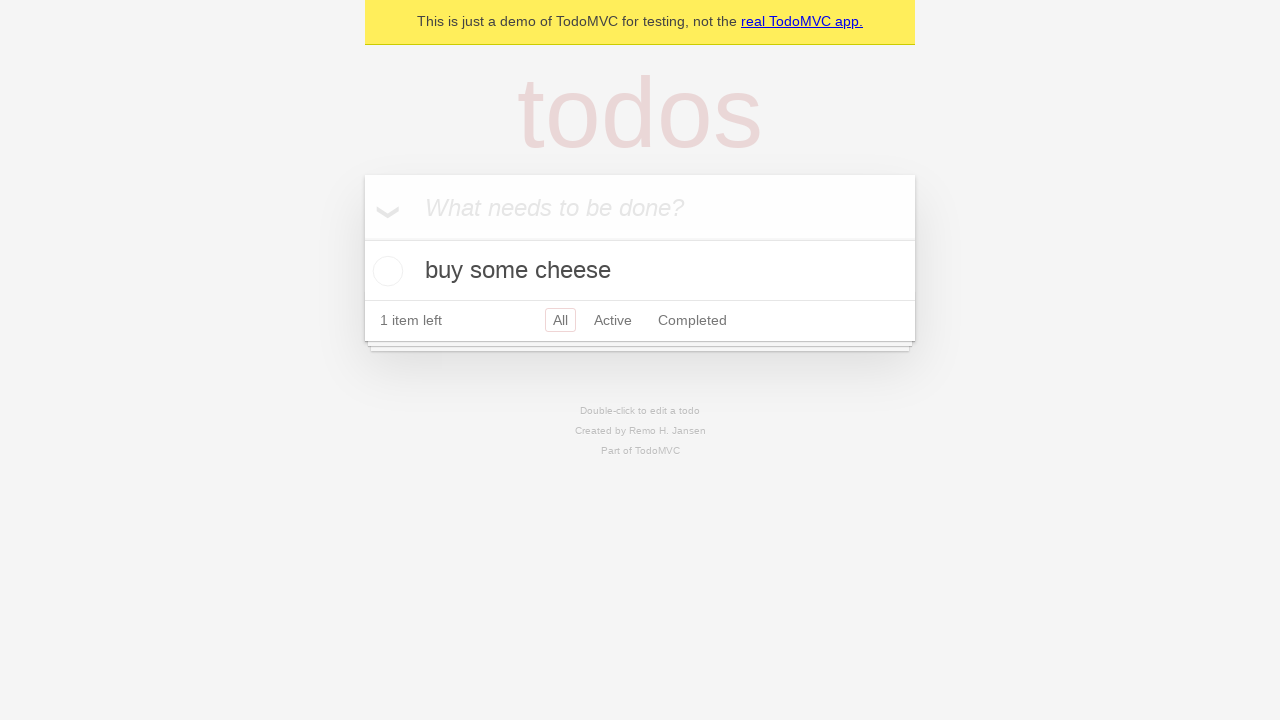

Filled second todo input with 'feed the cat' on internal:attr=[placeholder="What needs to be done?"i]
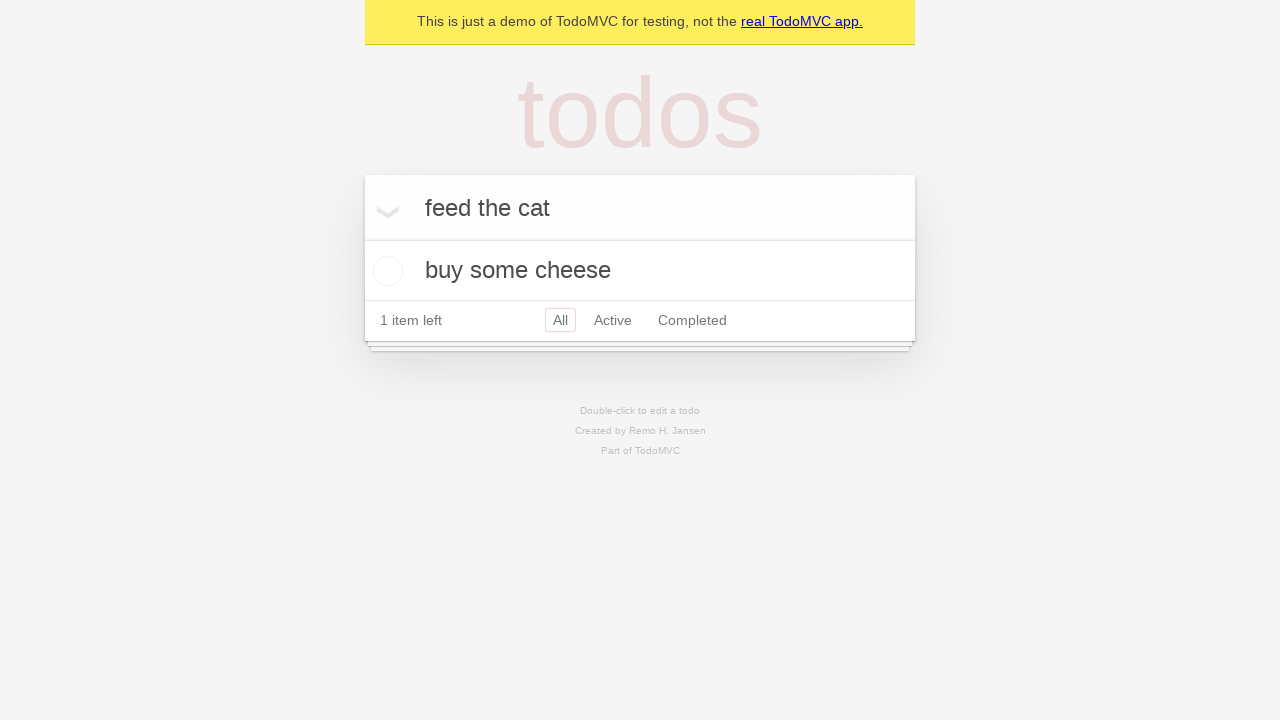

Pressed Enter to add second todo on internal:attr=[placeholder="What needs to be done?"i]
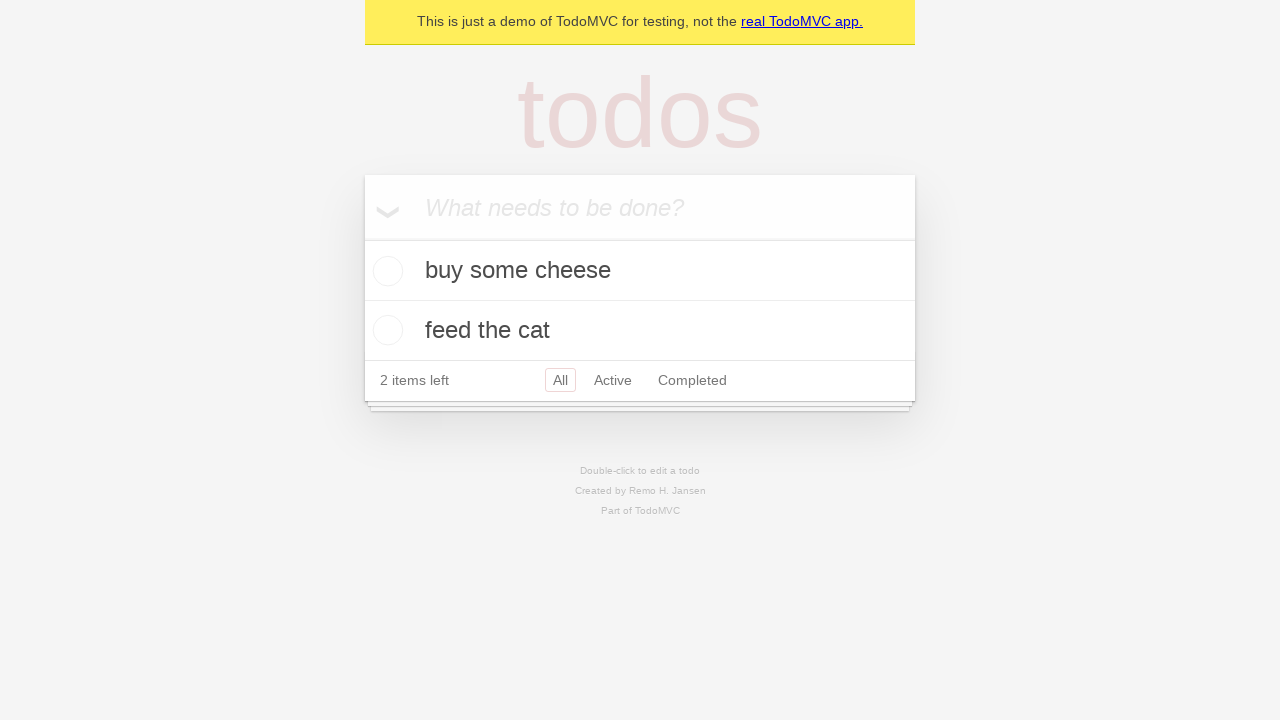

Filled third todo input with 'book a doctors appointment' on internal:attr=[placeholder="What needs to be done?"i]
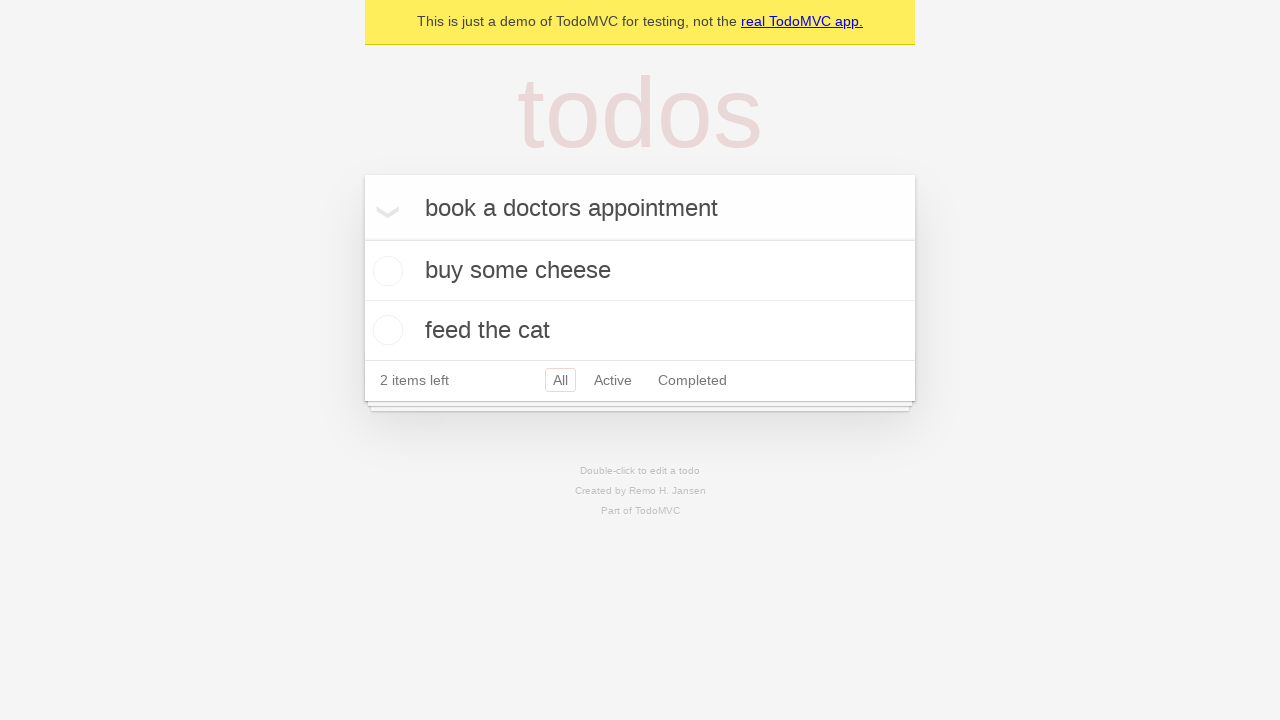

Pressed Enter to add third todo on internal:attr=[placeholder="What needs to be done?"i]
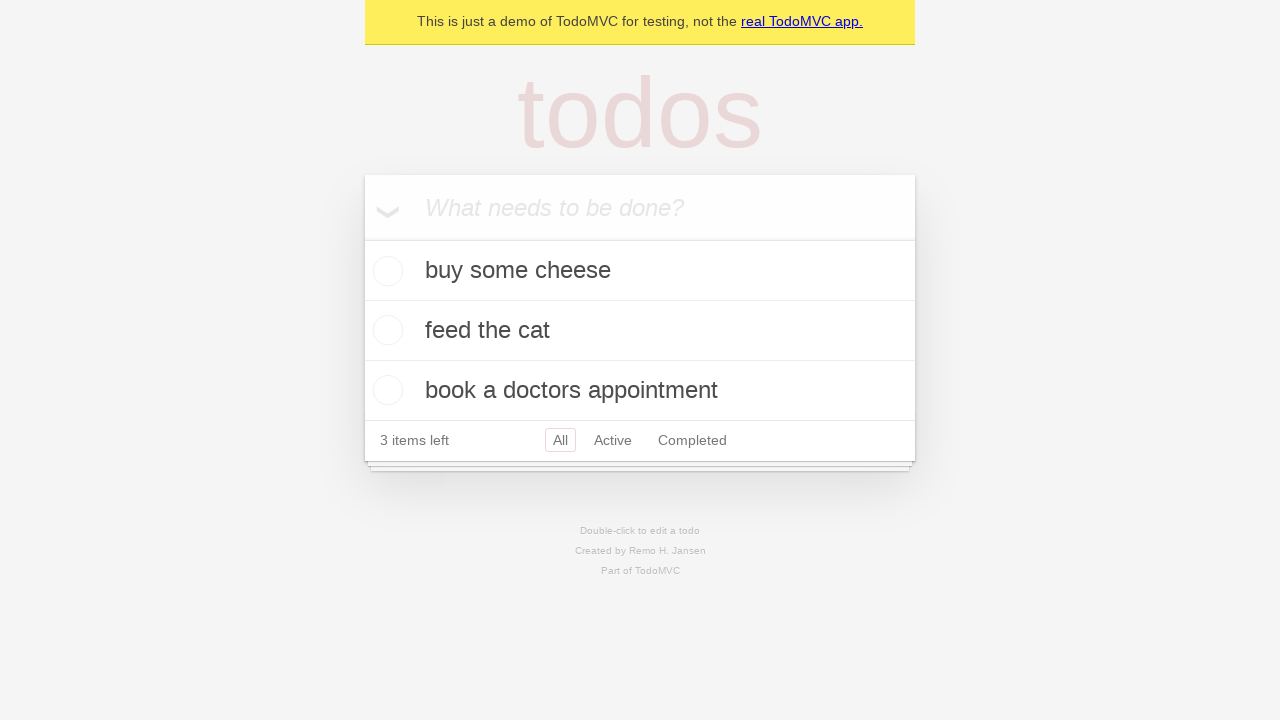

Checked 'Mark all as complete' checkbox - all todos should be completed at (362, 238) on internal:label="Mark all as complete"i
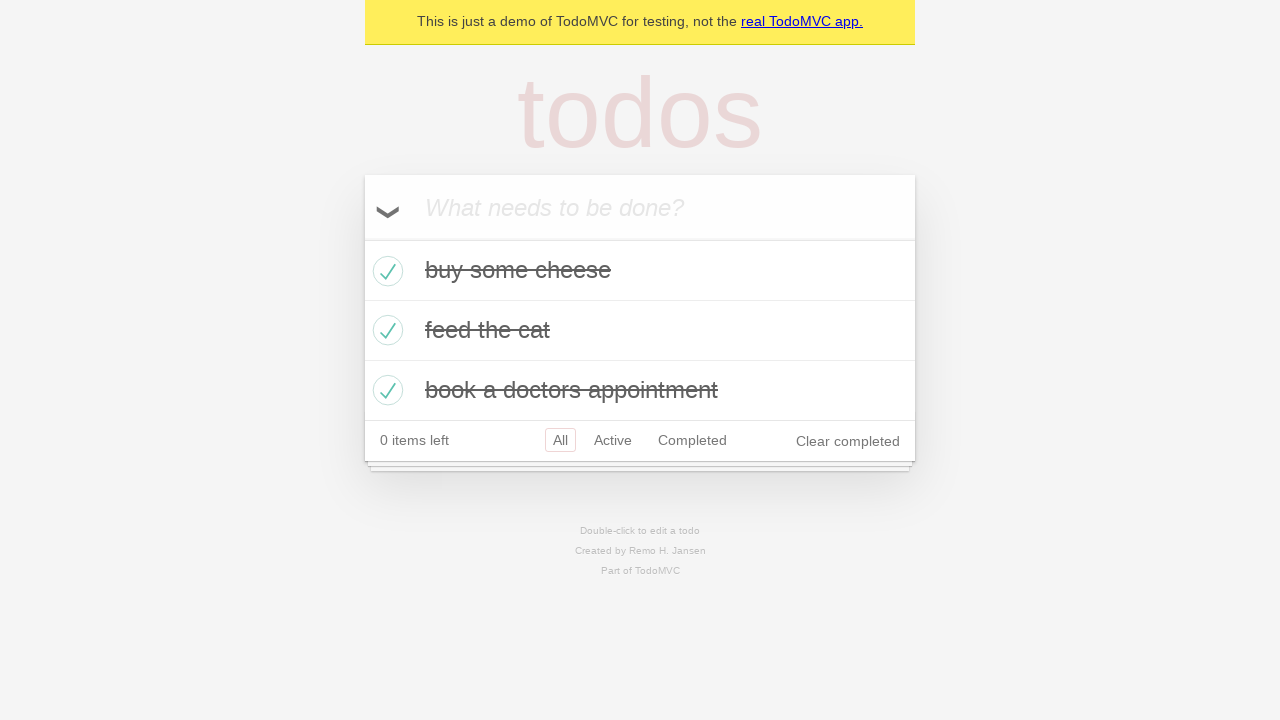

Unchecked the first todo item - 'Mark all as complete' should be unchecked at (385, 271) on internal:testid=[data-testid="todo-item"s] >> nth=0 >> internal:role=checkbox
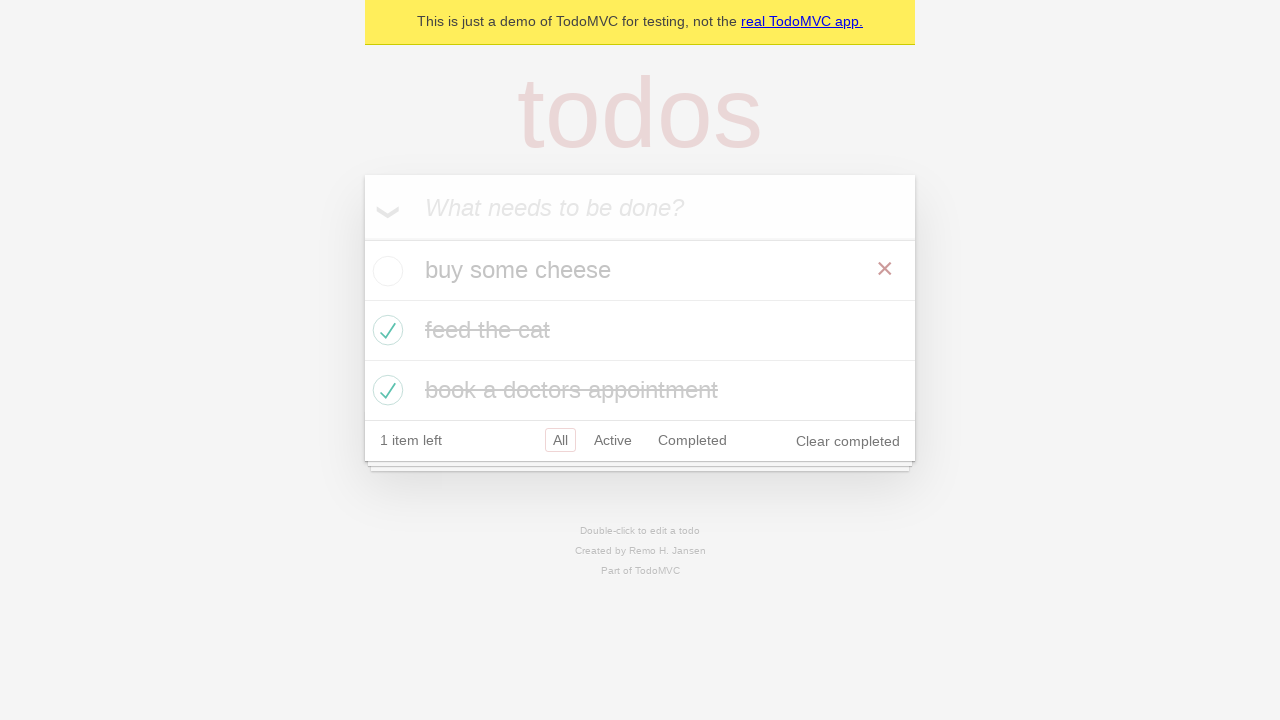

Re-checked the first todo item - 'Mark all as complete' should be checked again at (385, 271) on internal:testid=[data-testid="todo-item"s] >> nth=0 >> internal:role=checkbox
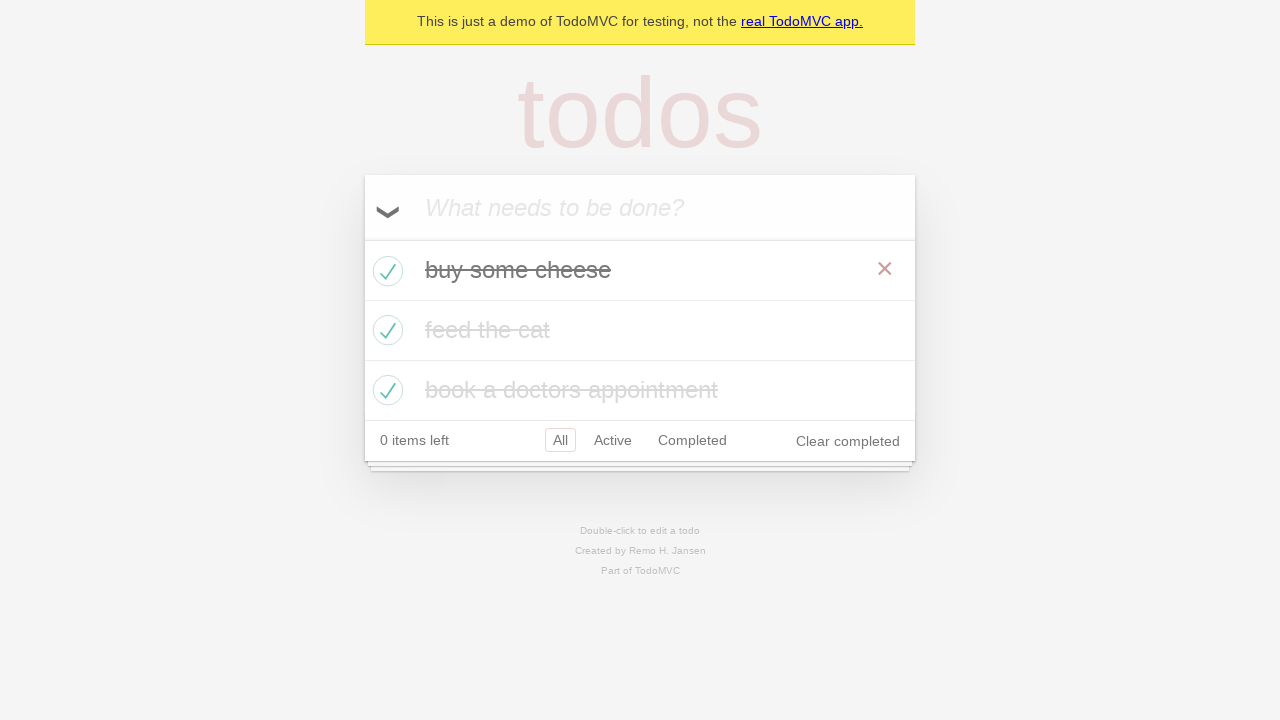

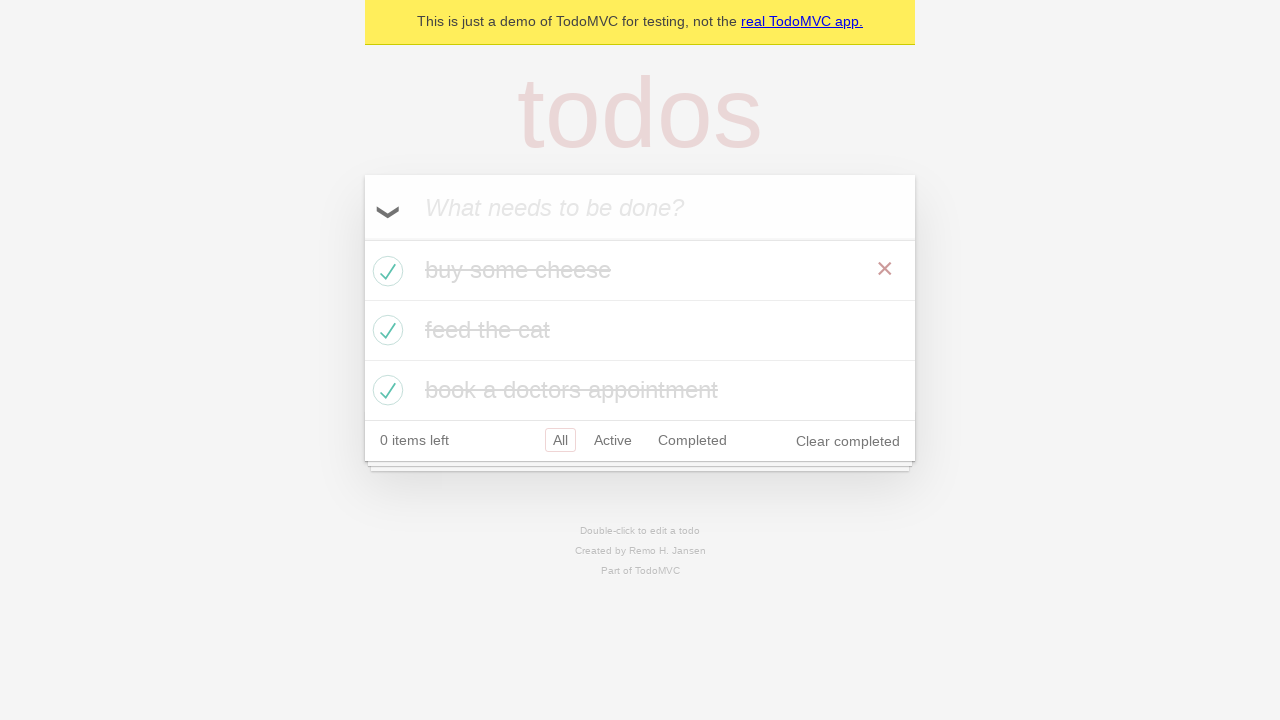